Tests navigation to the Widgets section by clicking on the Widgets card and verifying the URL changes correctly

Starting URL: https://demoqa.com/

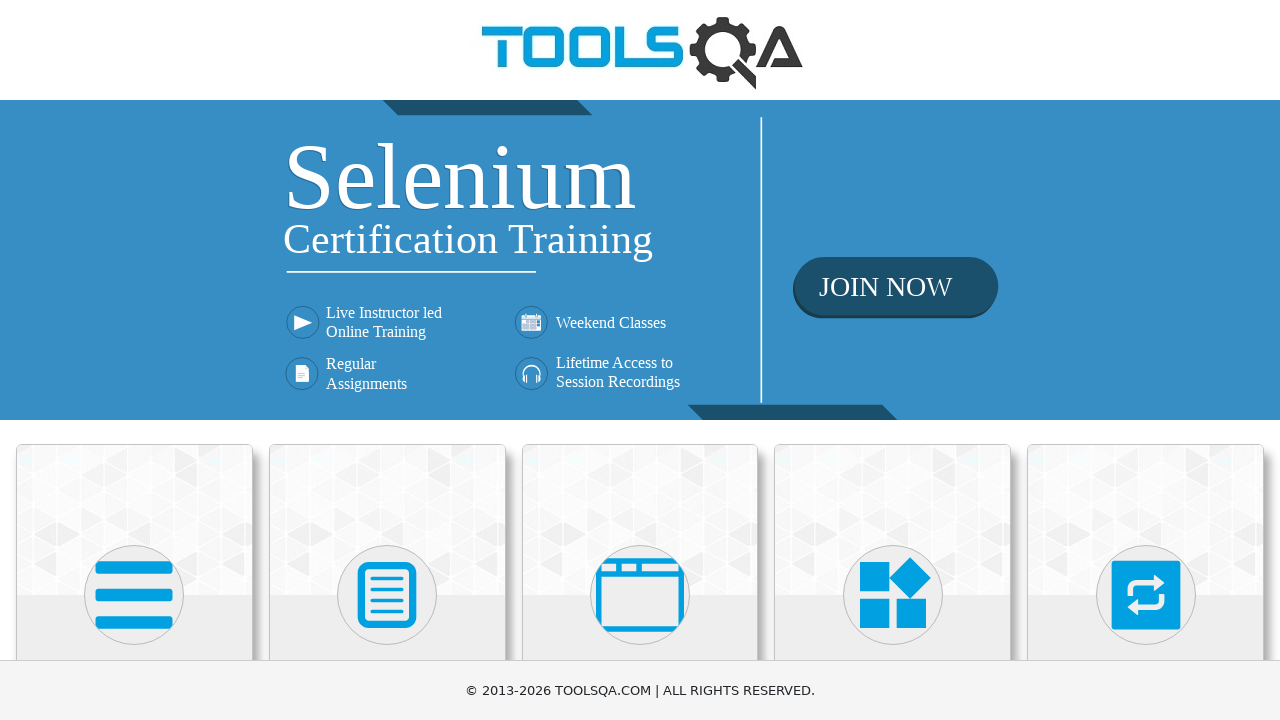

Located Widgets card element
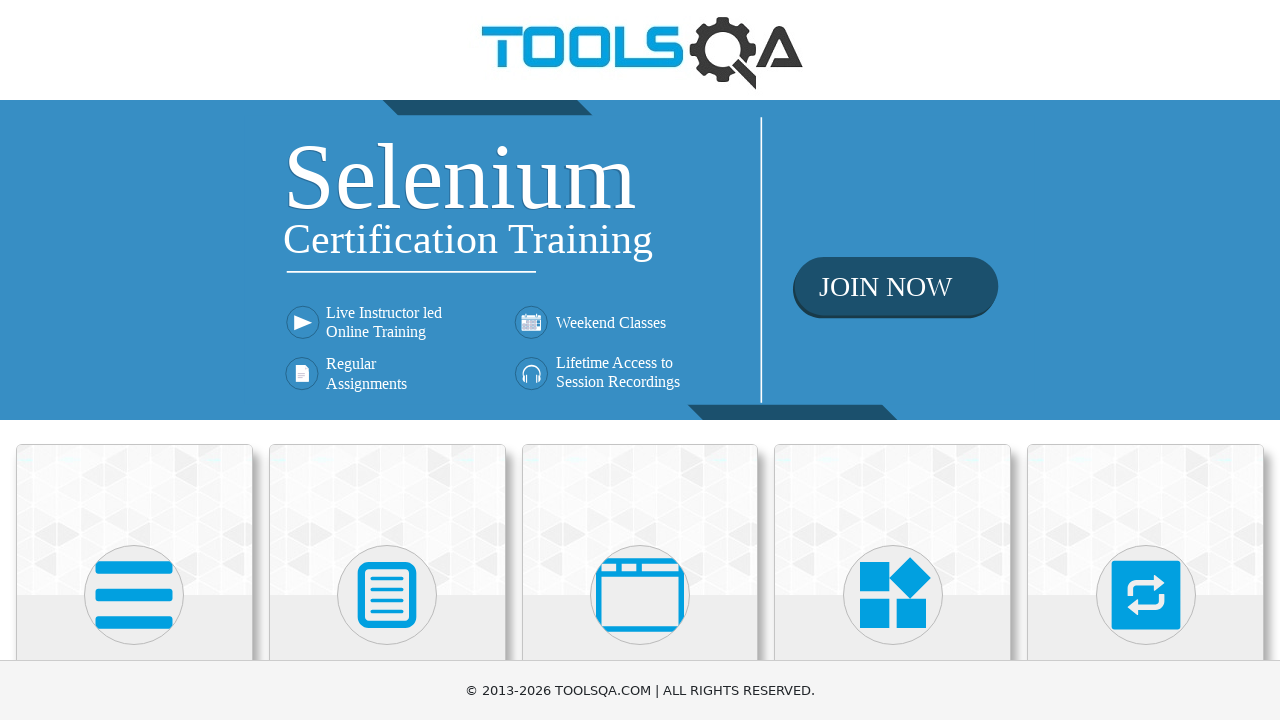

Scrolled Widgets card into view
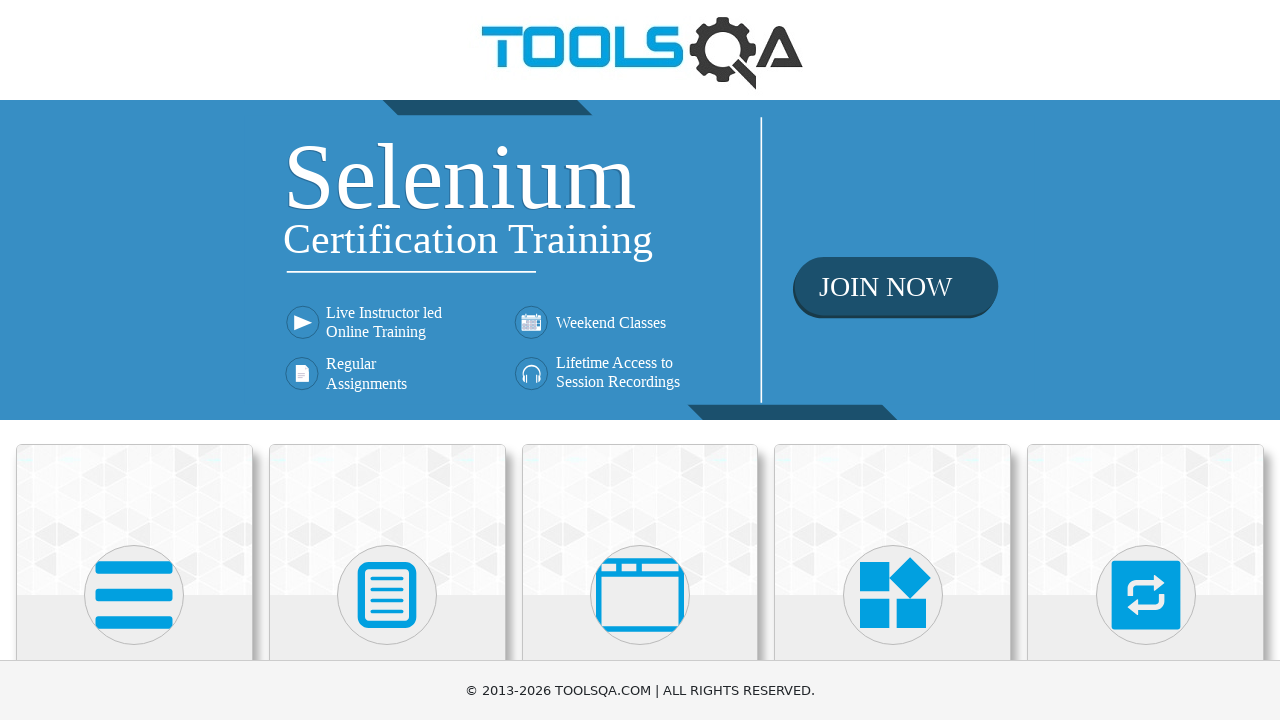

Clicked on Widgets card at (893, 360) on .card-body >> internal:has-text="Widgets"i
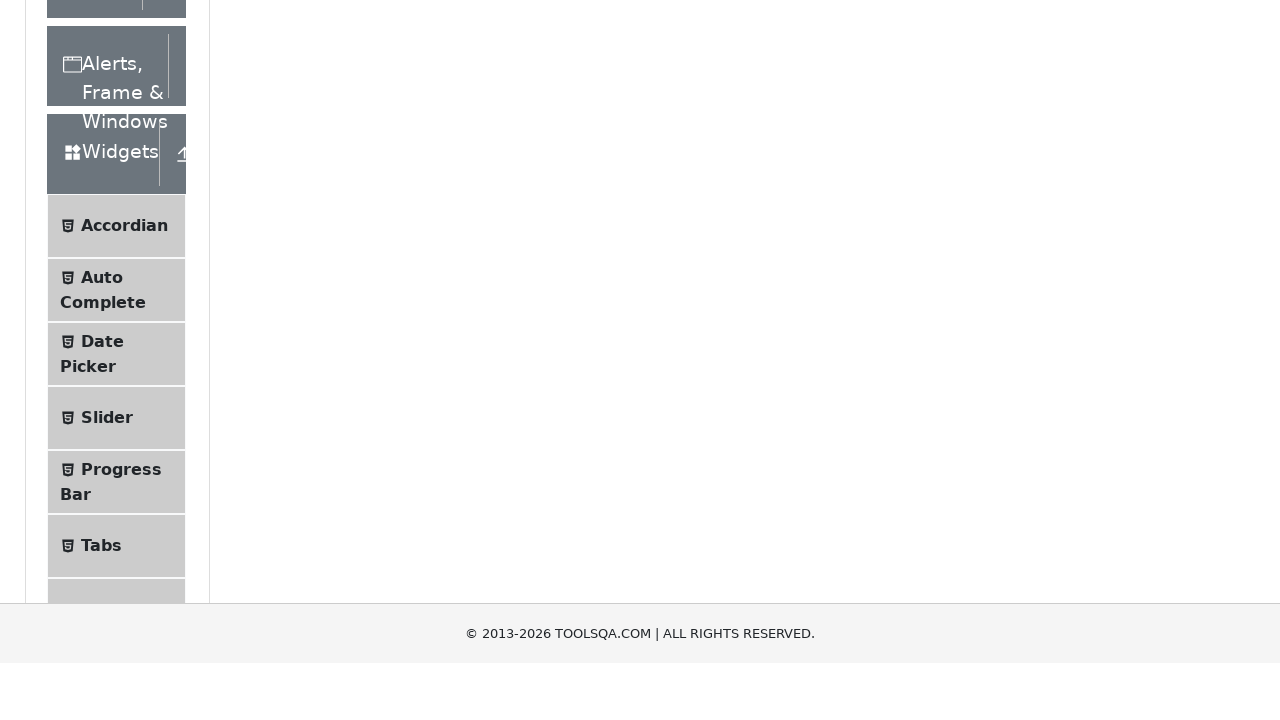

Verified successful navigation to Widgets page (URL changed to **/widgets)
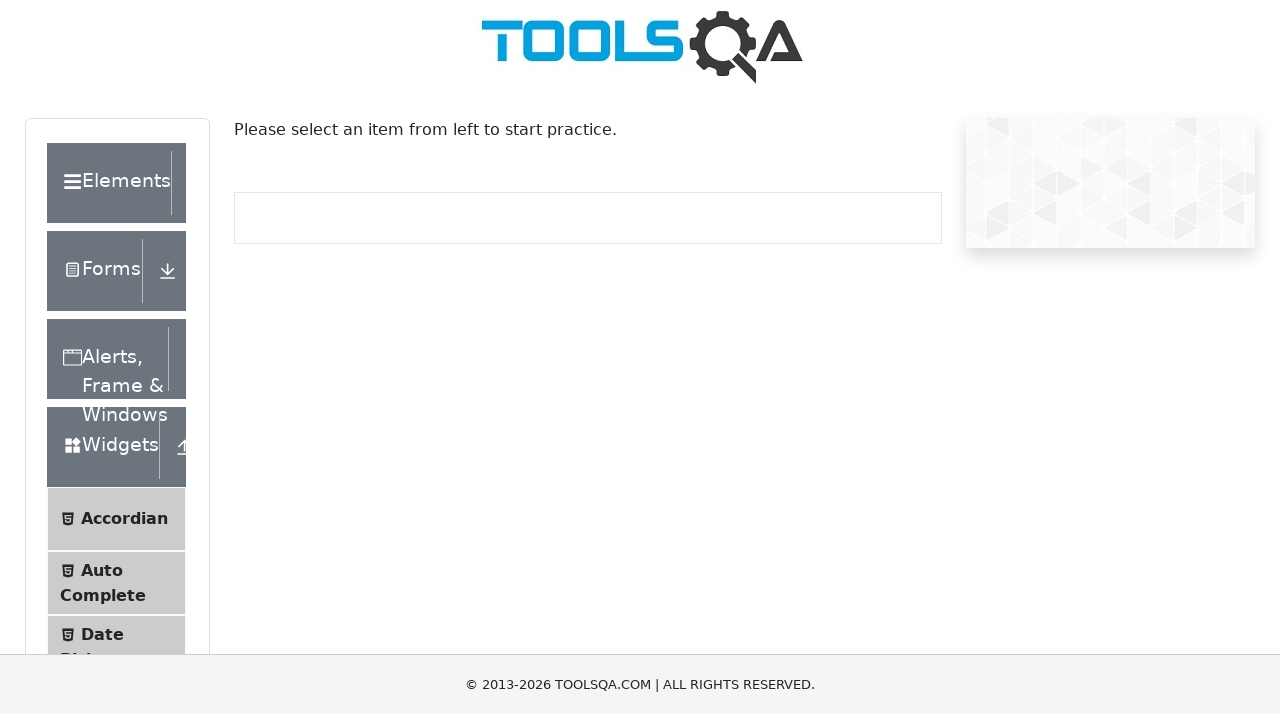

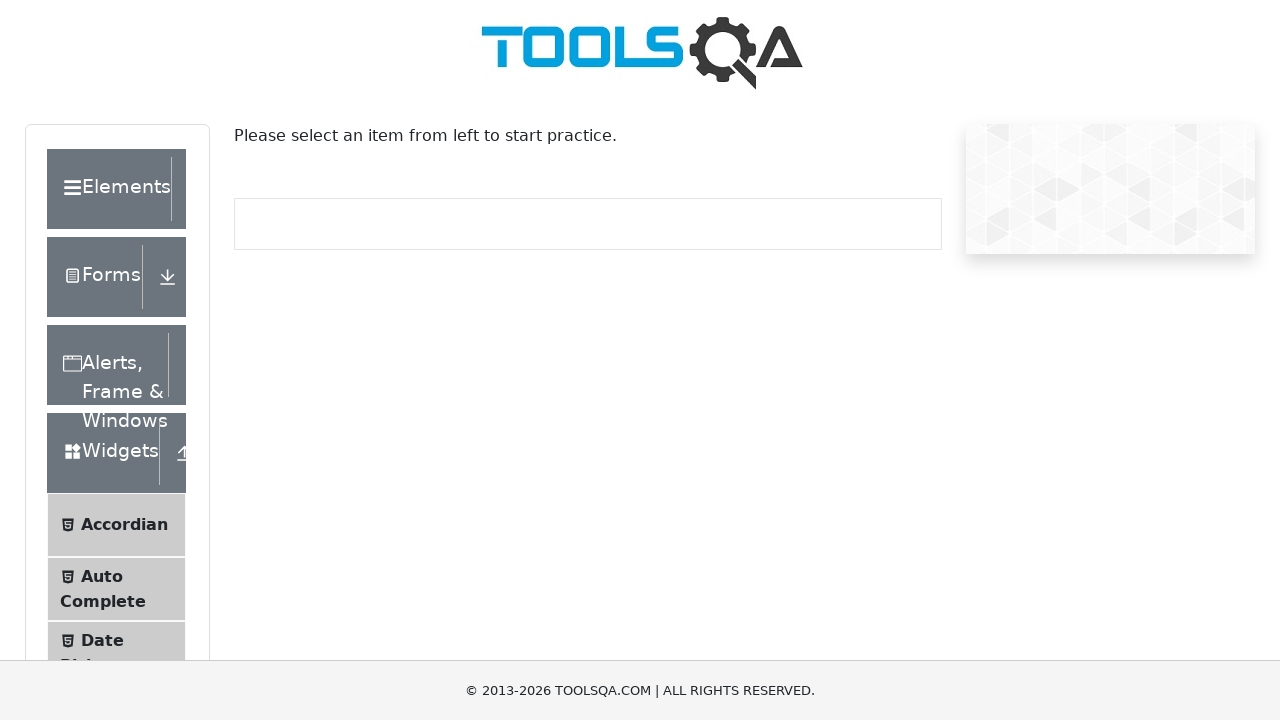